Tests the search functionality by searching for "phone" and verifying that search results are returned

Starting URL: https://www.testotomasyonu.com

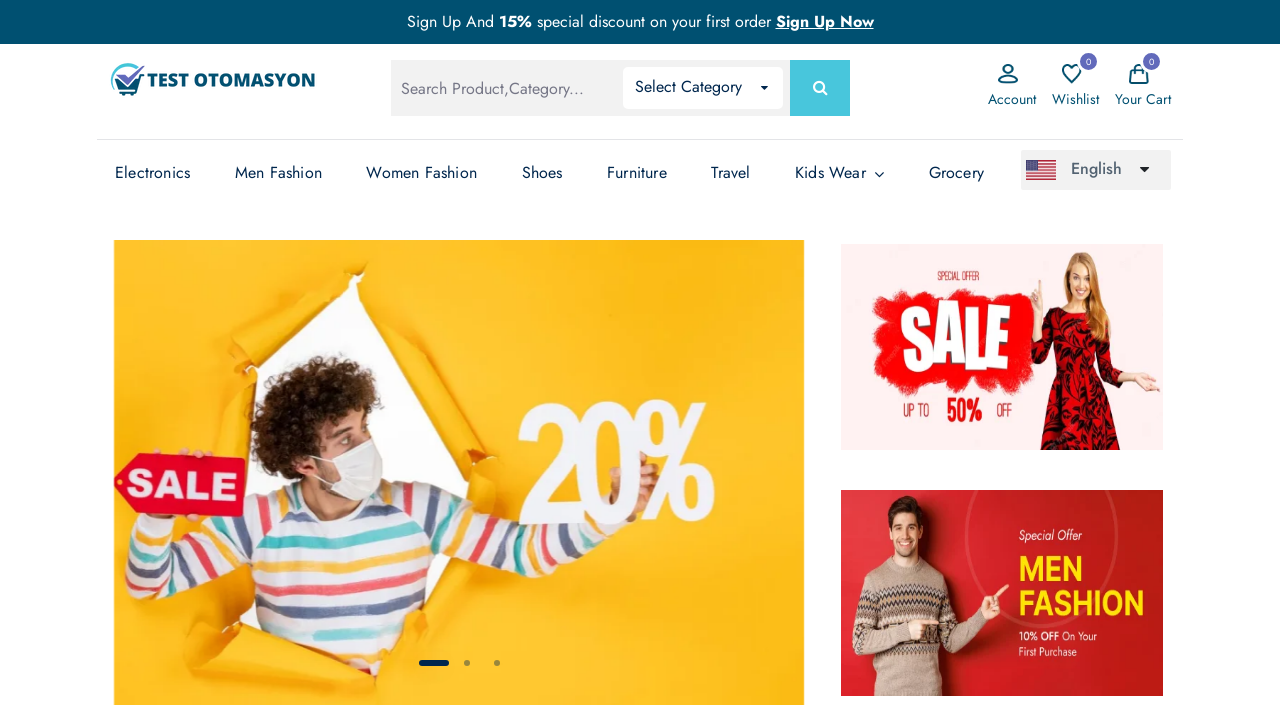

Located the global search box
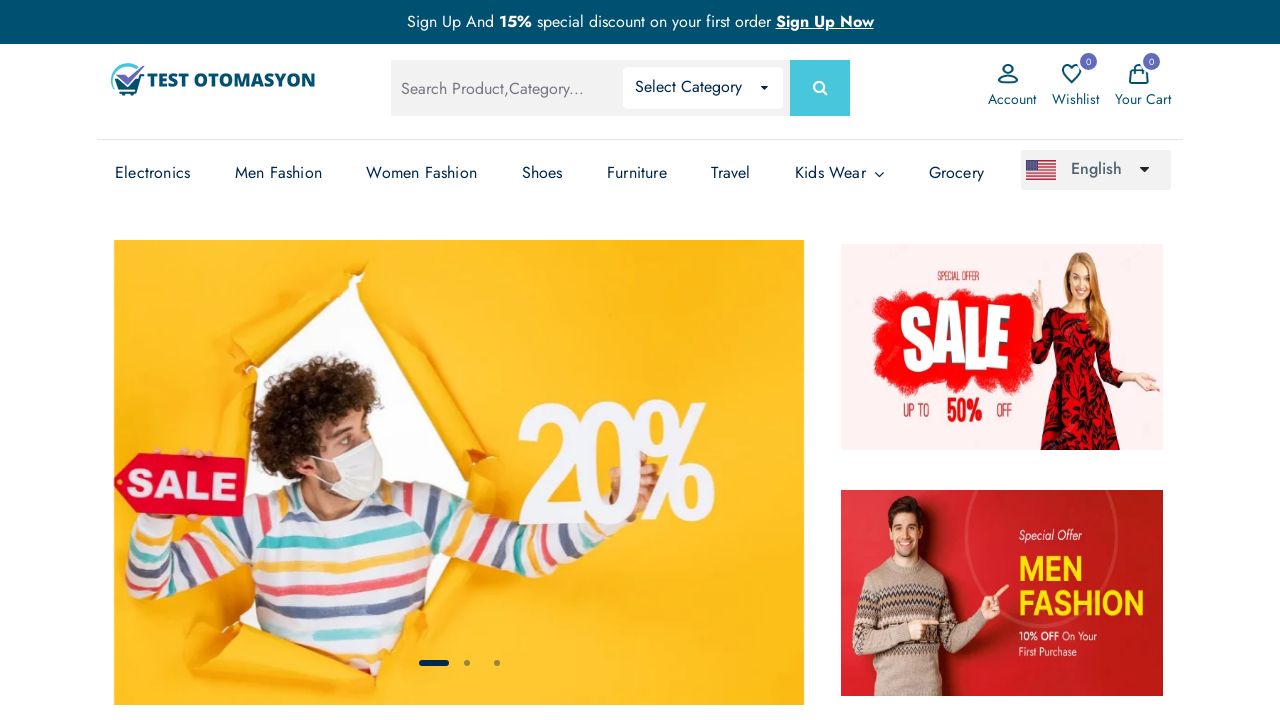

Filled search box with 'phone' on #global-search
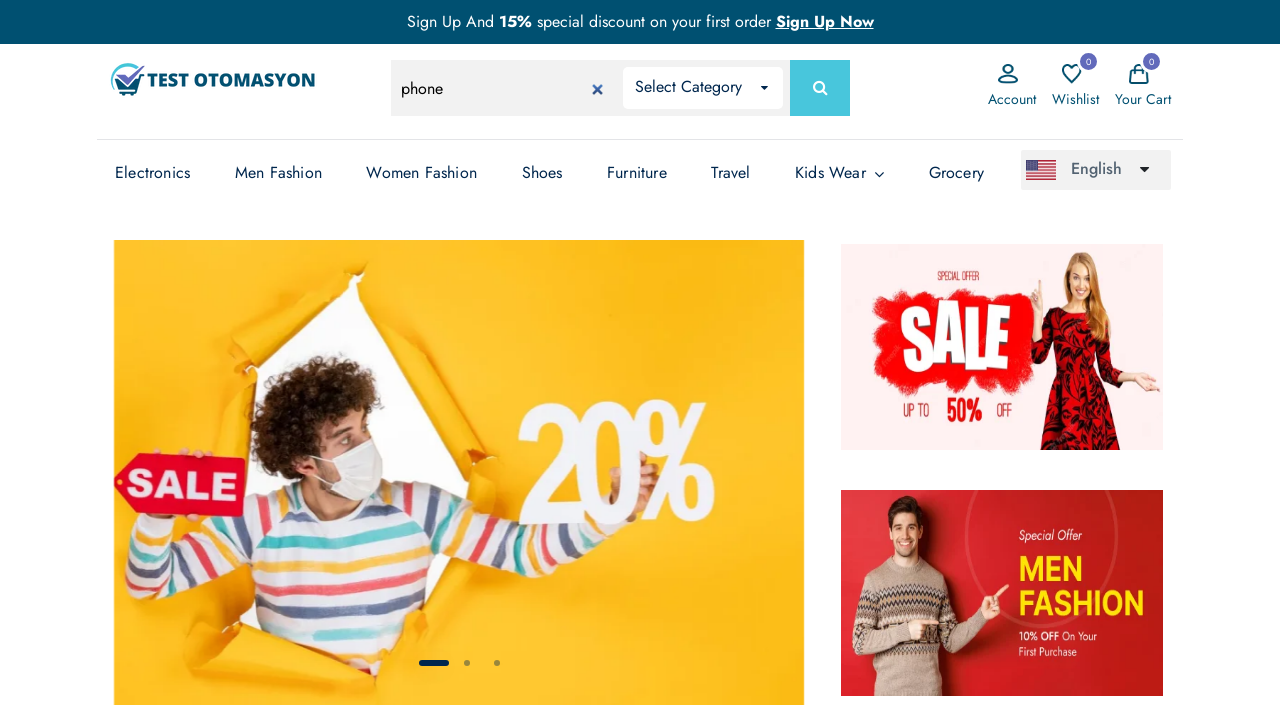

Pressed Enter to submit search on #global-search
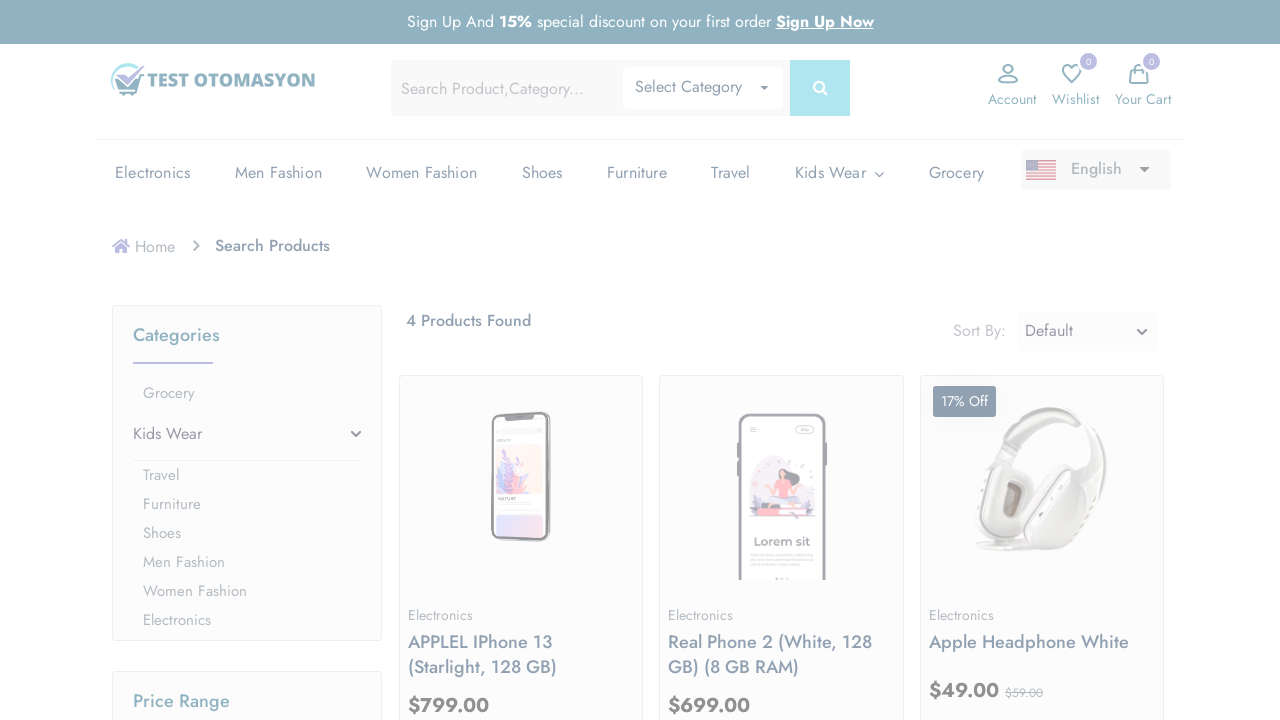

Search results loaded - product count text appeared
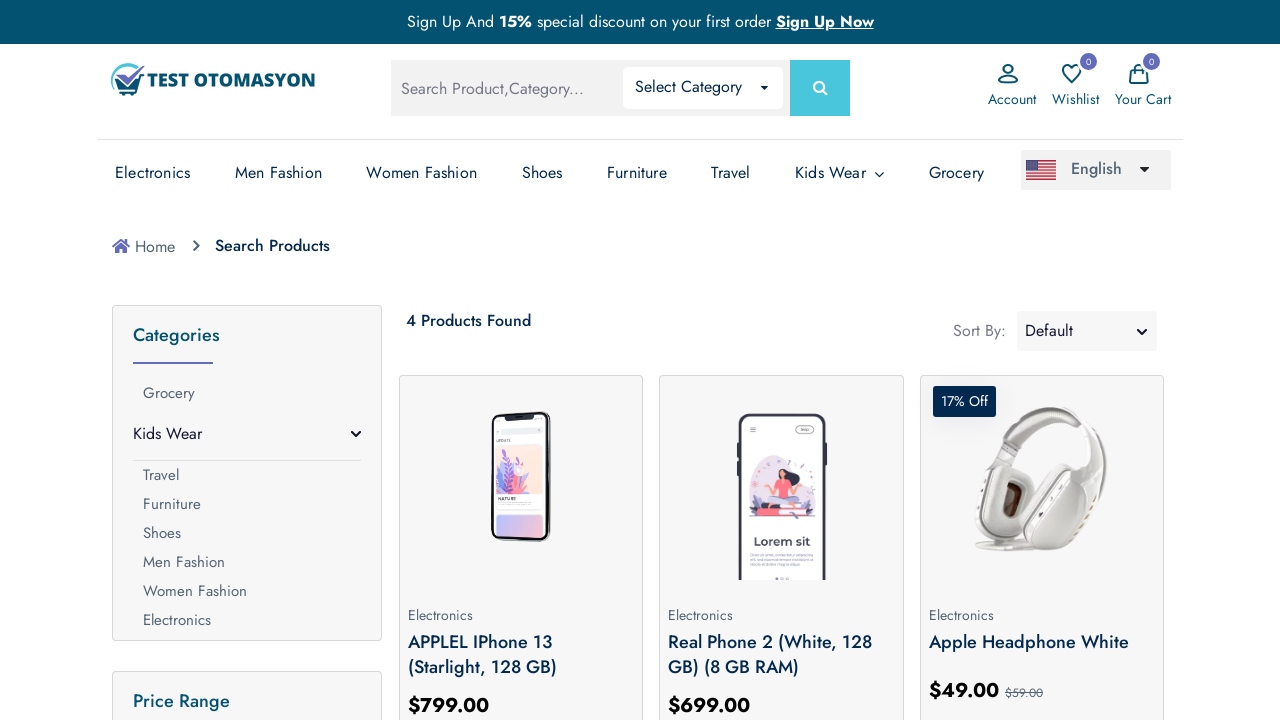

Located product count text element
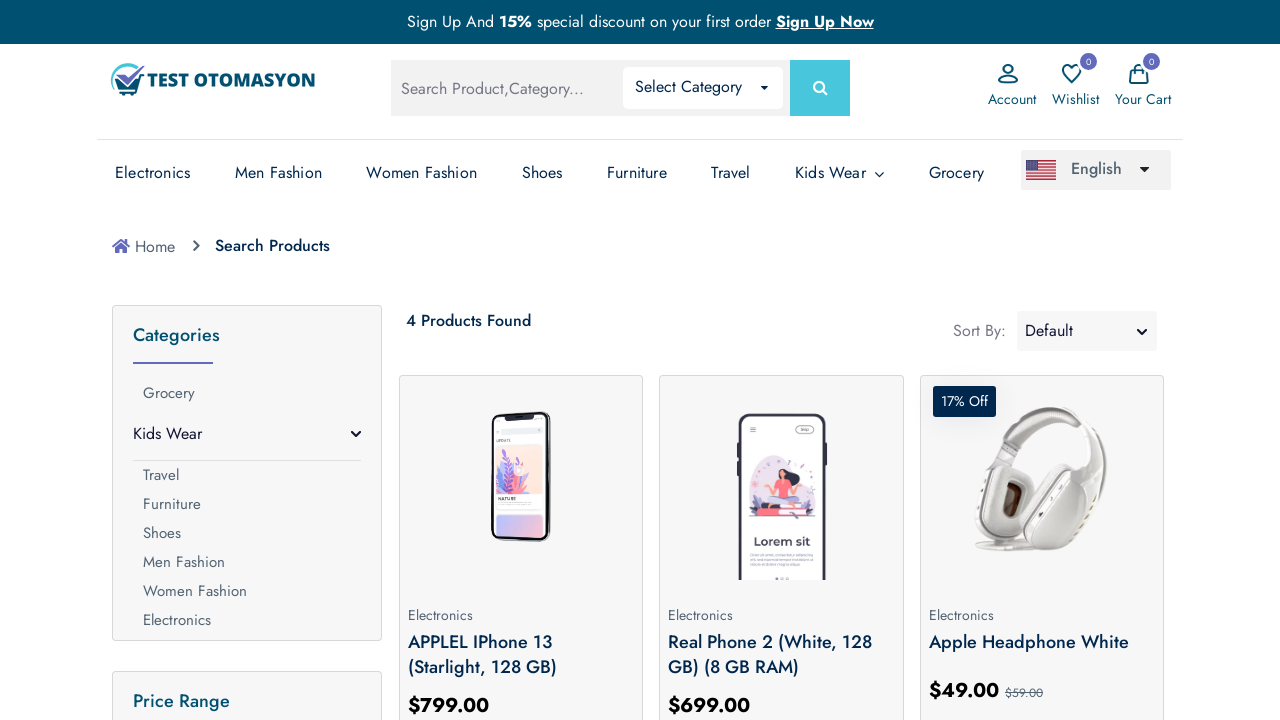

Retrieved product count text content
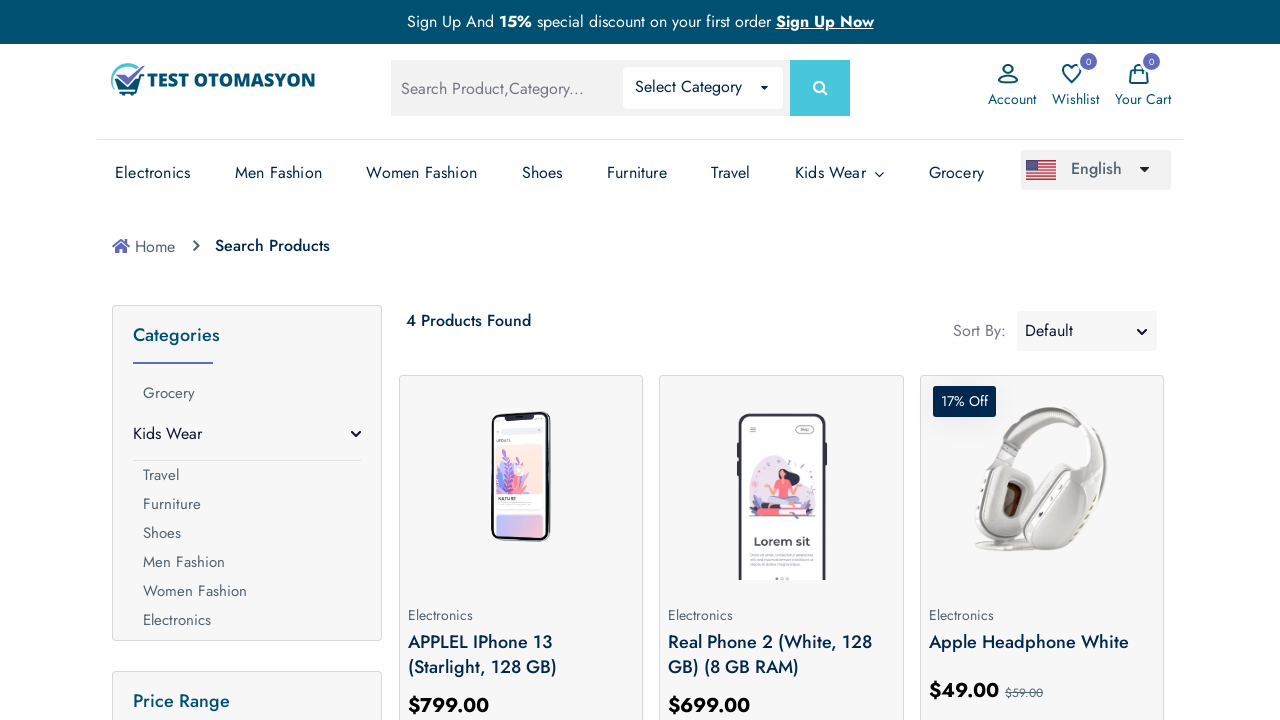

Extracted number of search results: 4
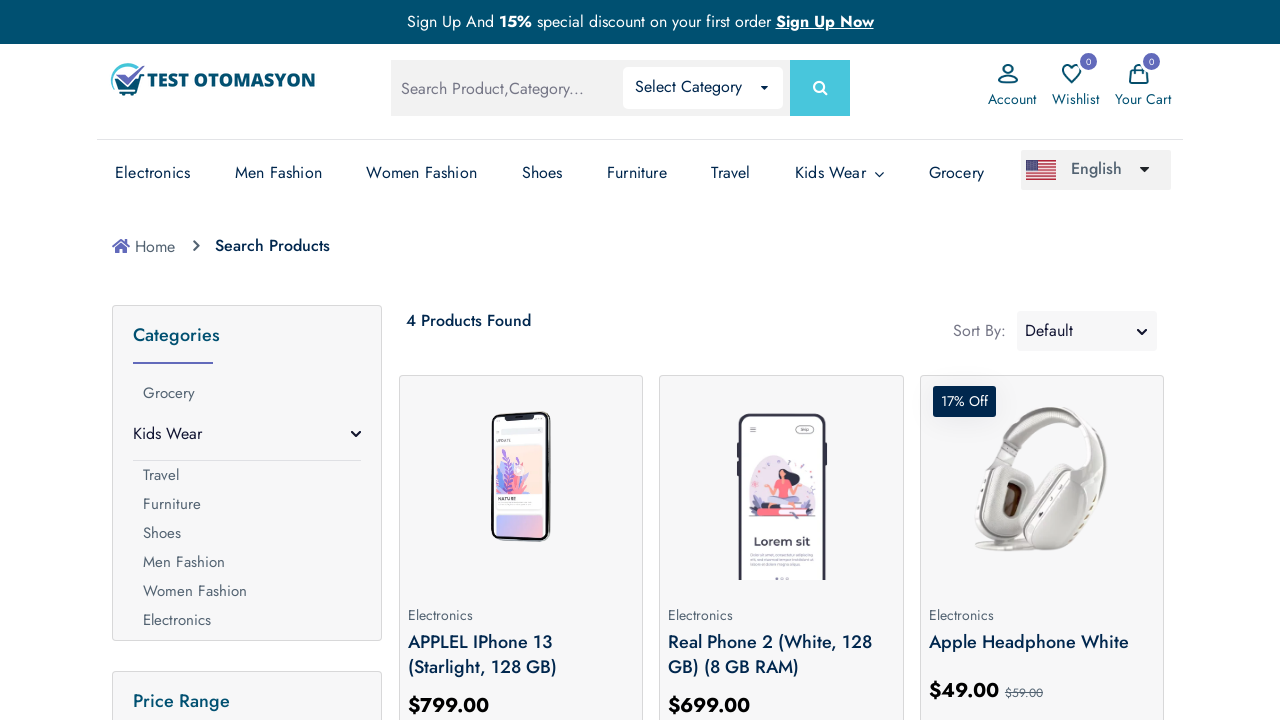

Verified search results are greater than 0 (4 results found)
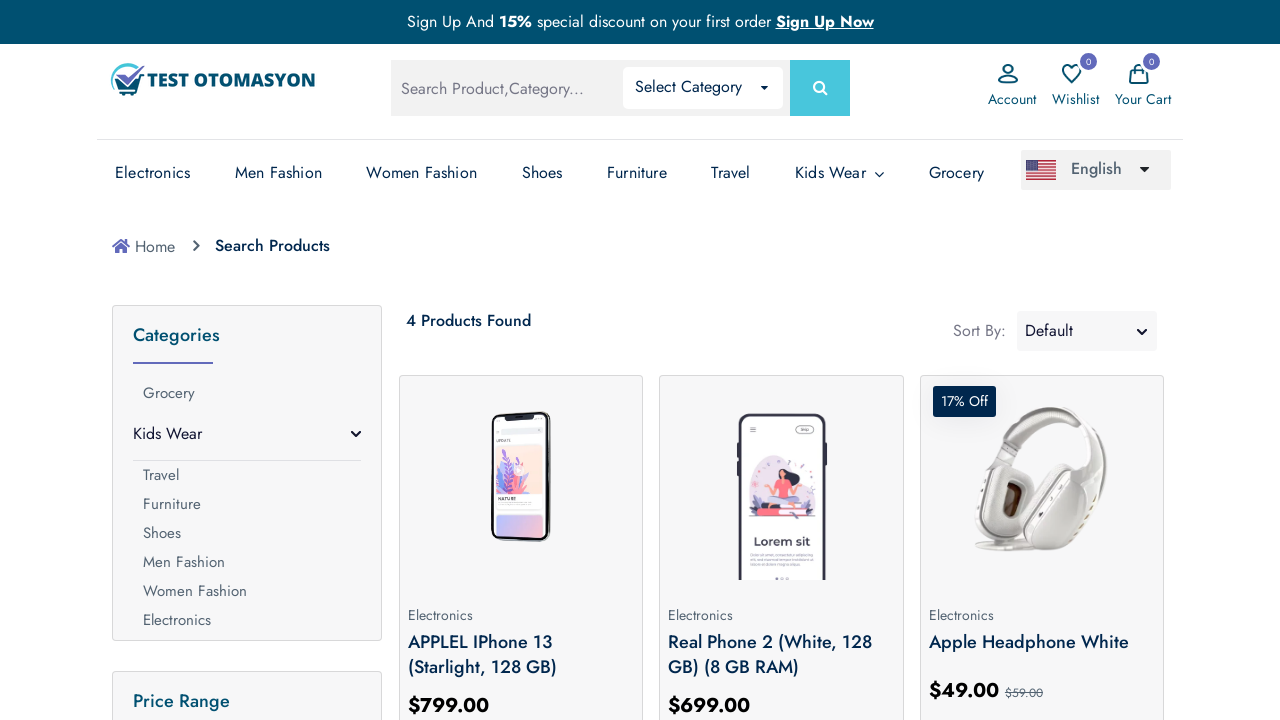

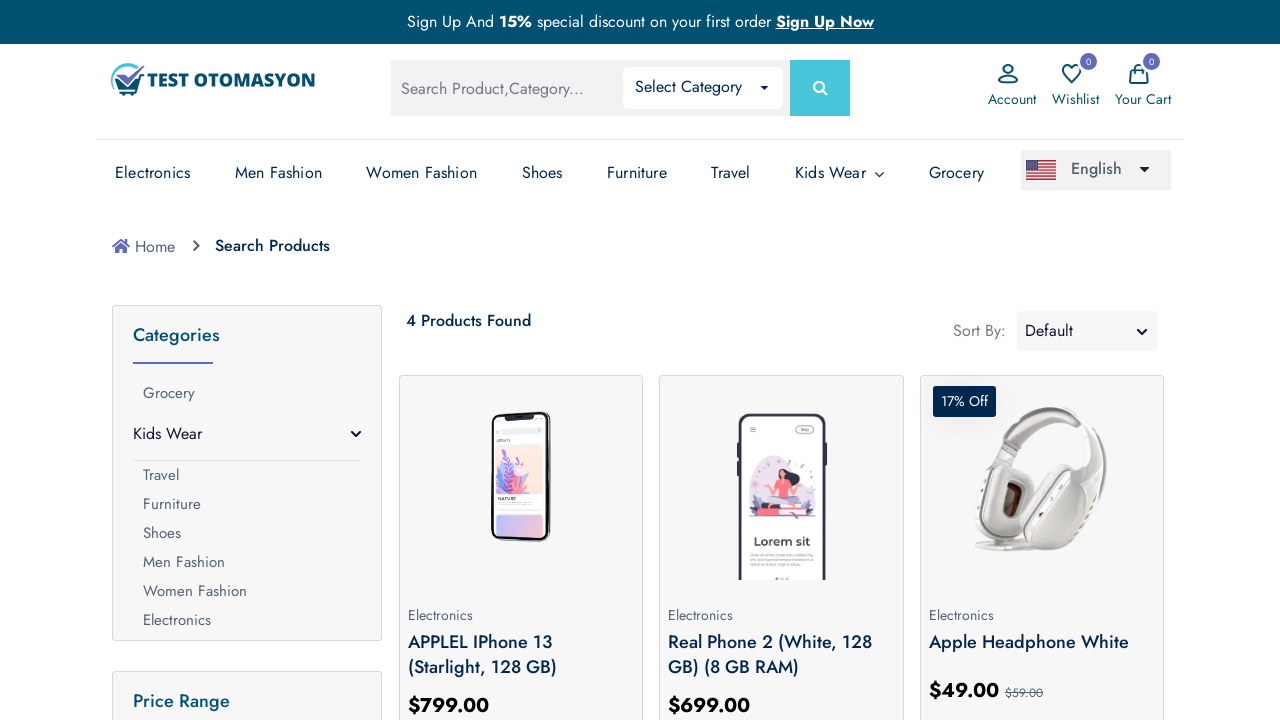